Tests dynamic loading functionality by clicking through to Example 1, starting the loading process, and verifying that the "Hello World!" message becomes visible after loading completes.

Starting URL: https://the-internet.herokuapp.com/

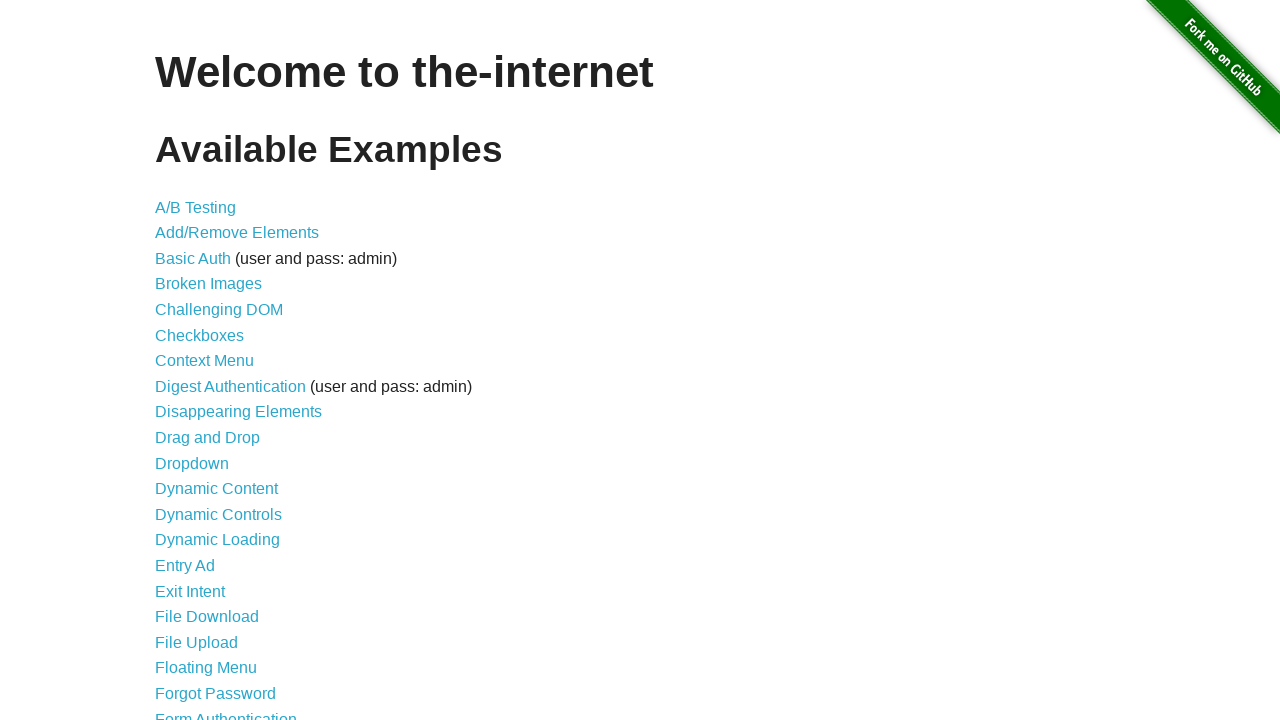

Navigated to the-internet.herokuapp.com home page
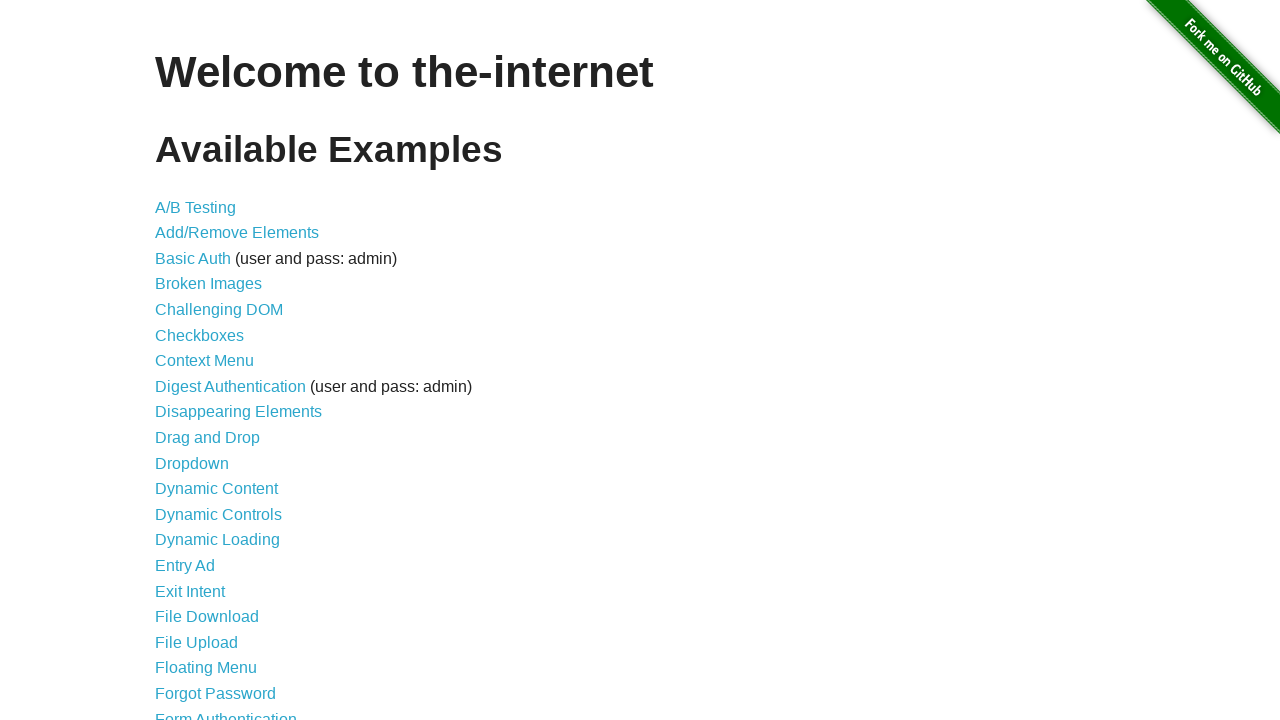

Clicked on the 'Dynamic Loading' link at (218, 540) on text=Dynamic Loading
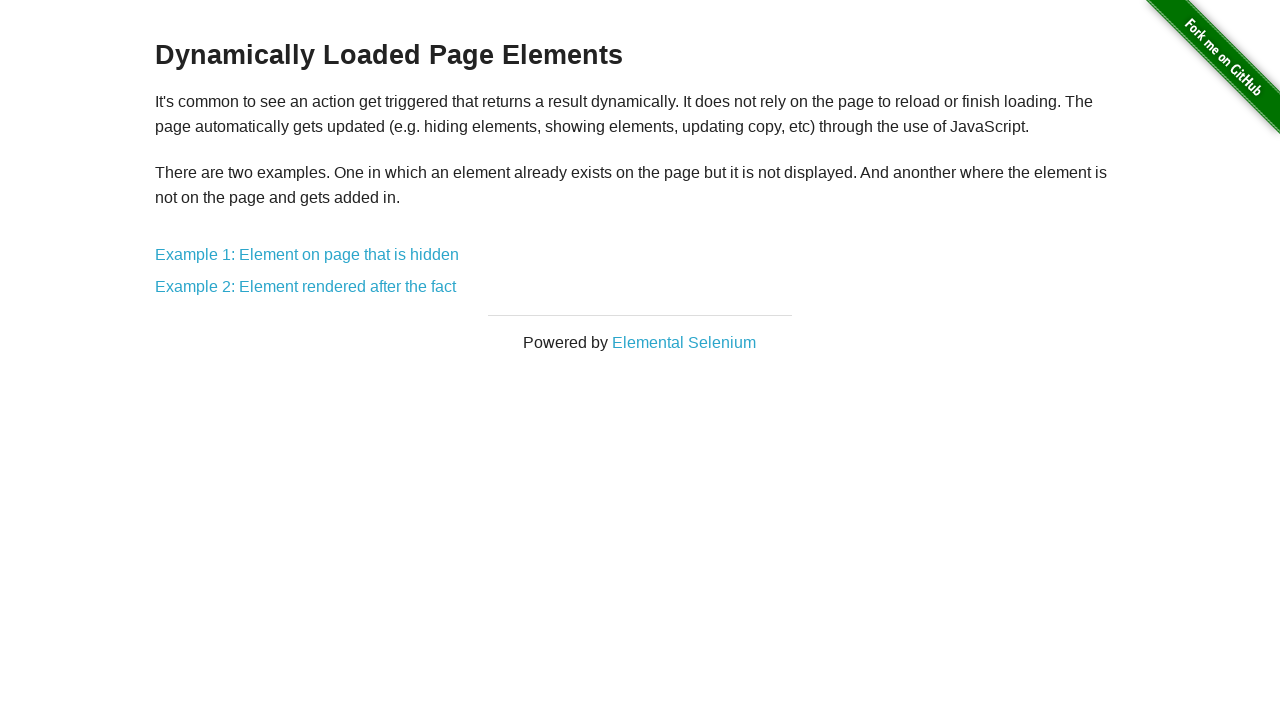

Clicked on 'Example 1' link at (307, 255) on text=Example 1
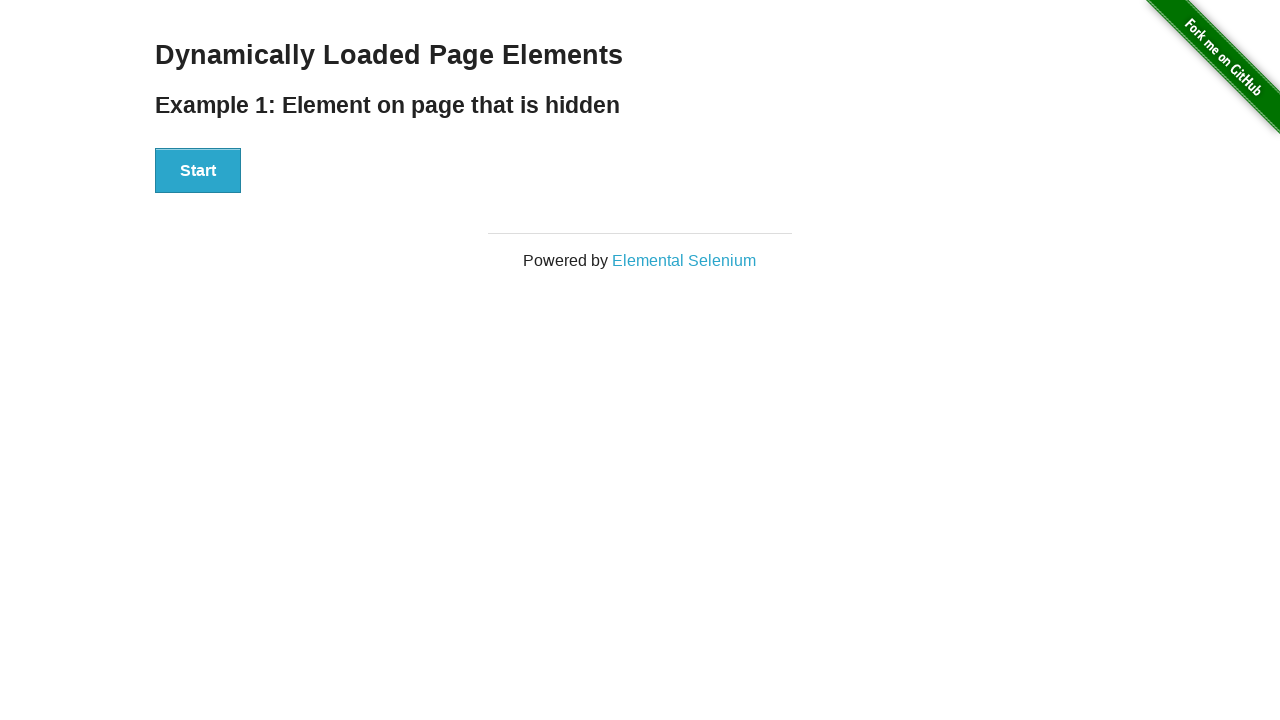

Clicked the 'Start' button to initiate loading at (198, 171) on button
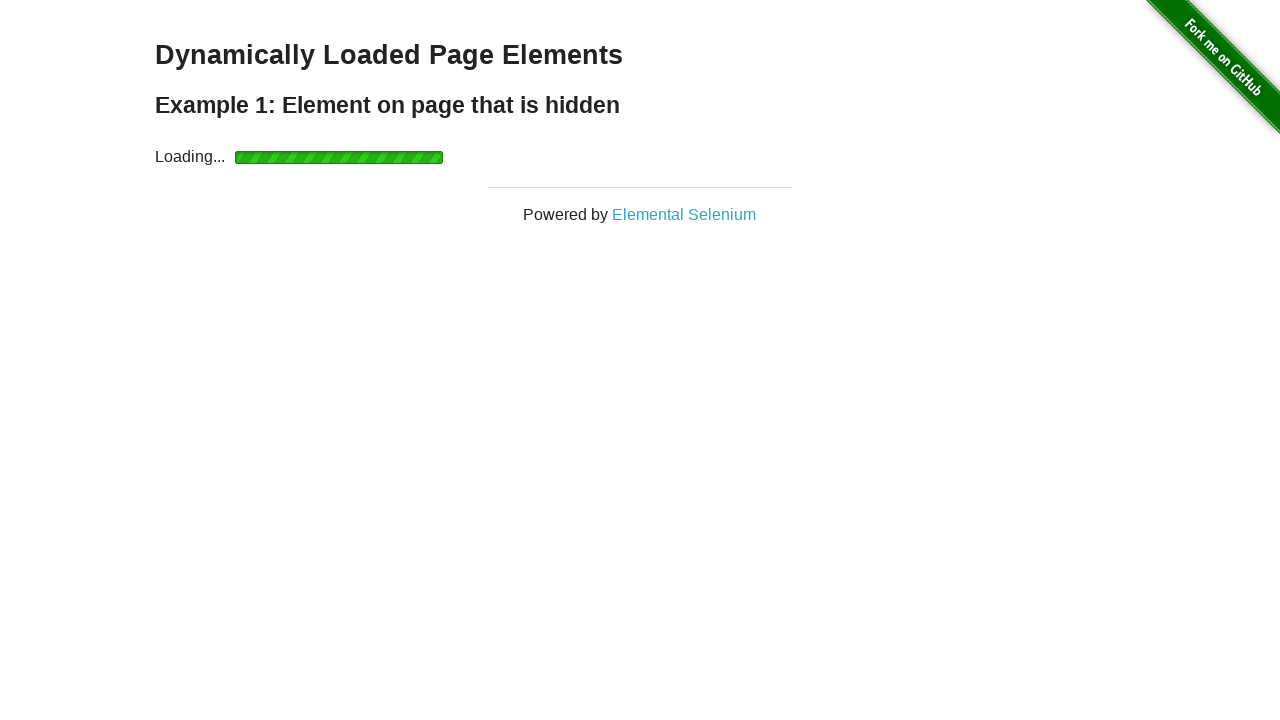

Waited for 'Hello World!' message to become visible after loading completed
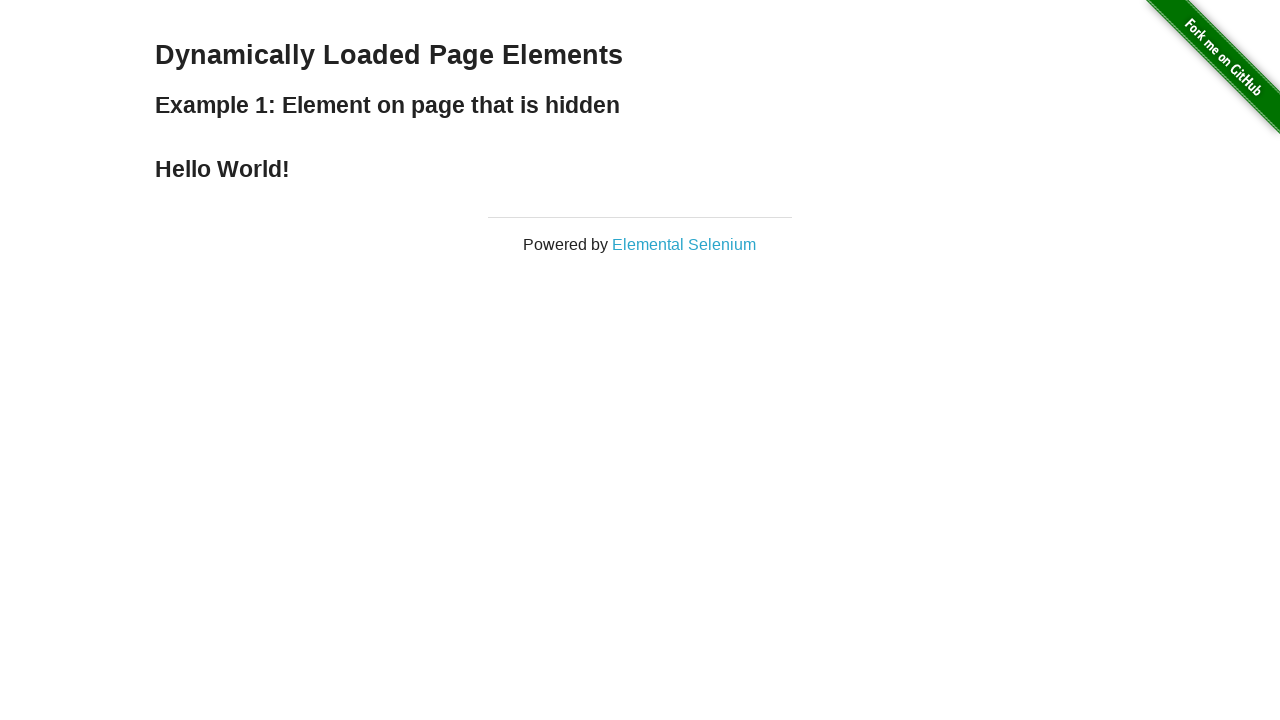

Confirmed 'Hello World!' element is visible and displayed
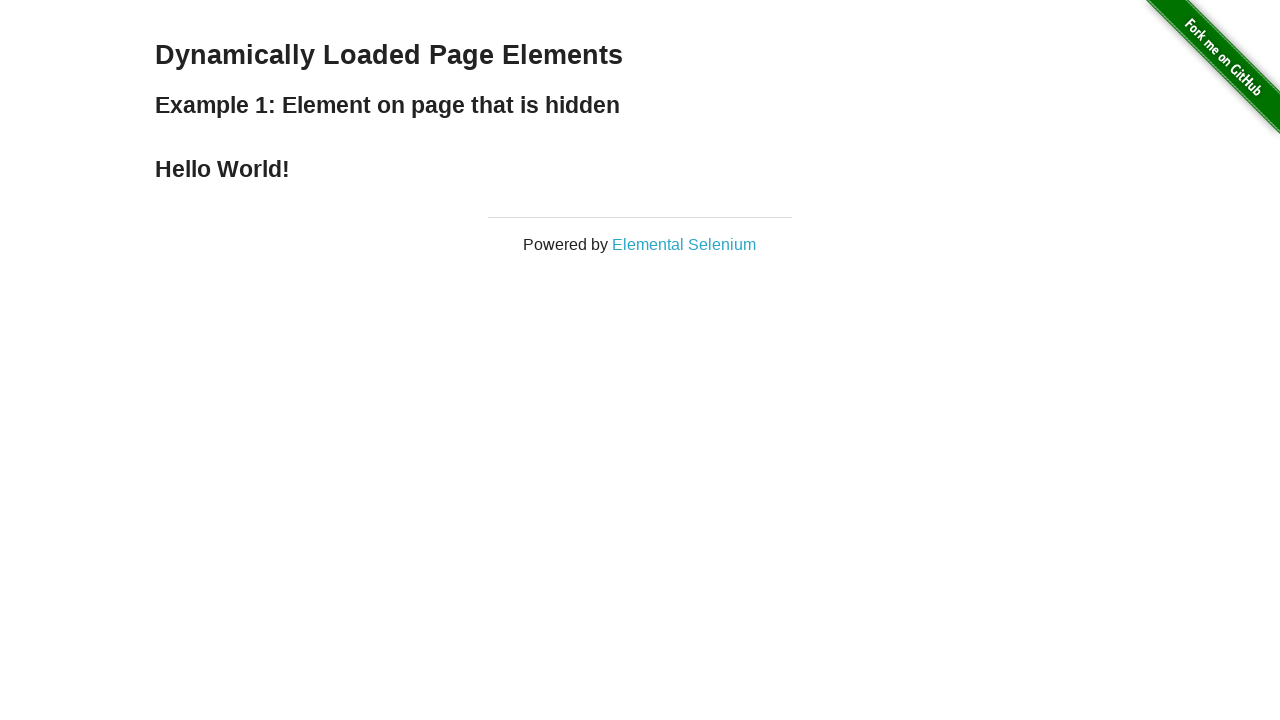

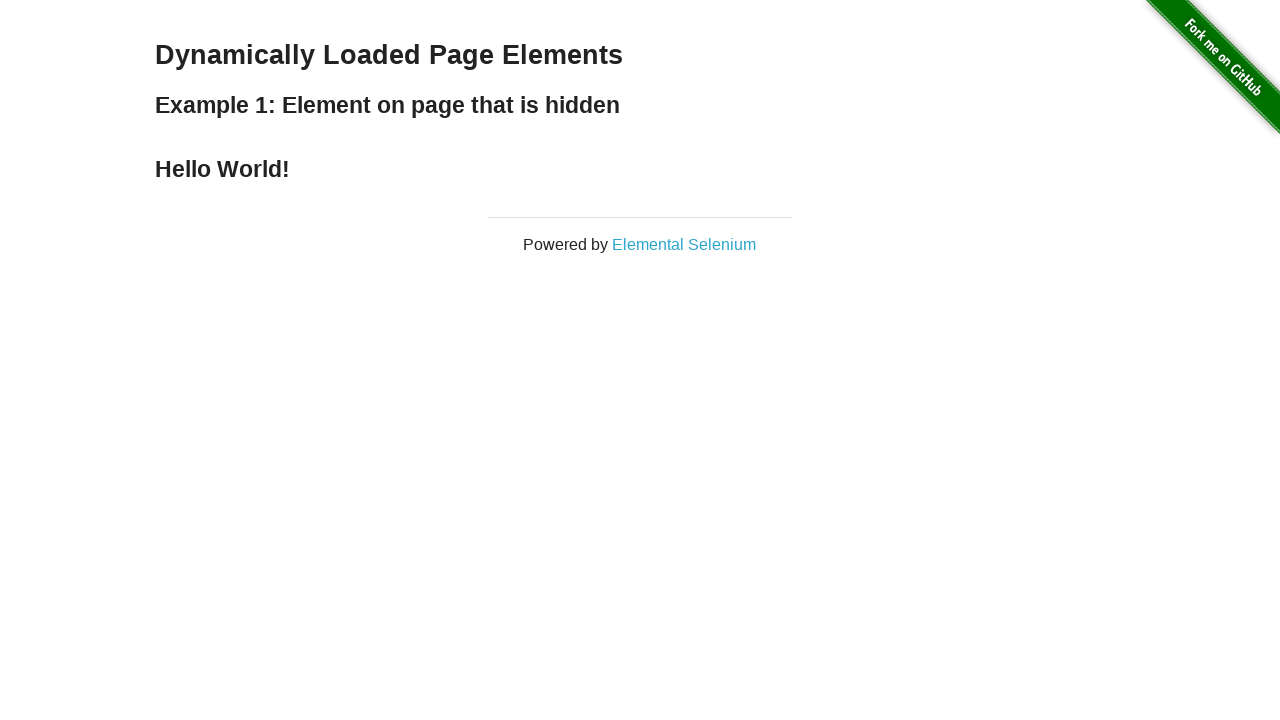